Tests that edits are saved when the input loses focus (blur event).

Starting URL: https://demo.playwright.dev/todomvc

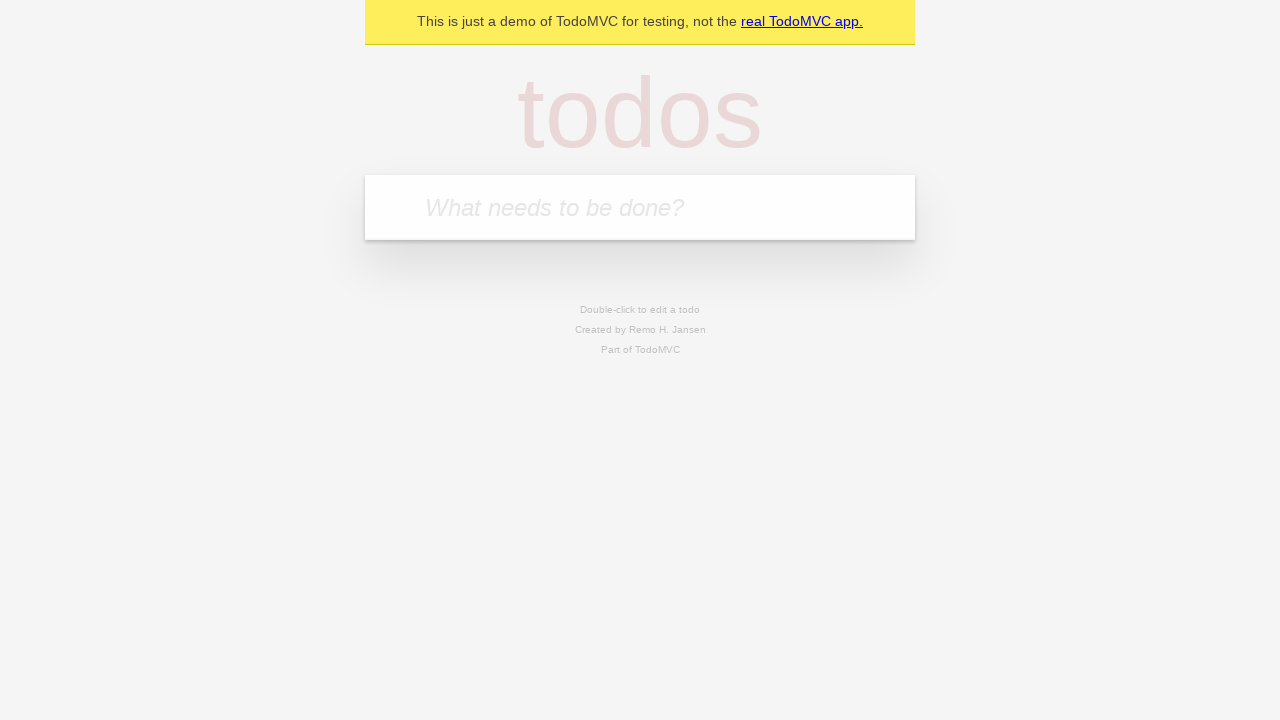

Filled new-todo input with 'buy some cheese' on .new-todo
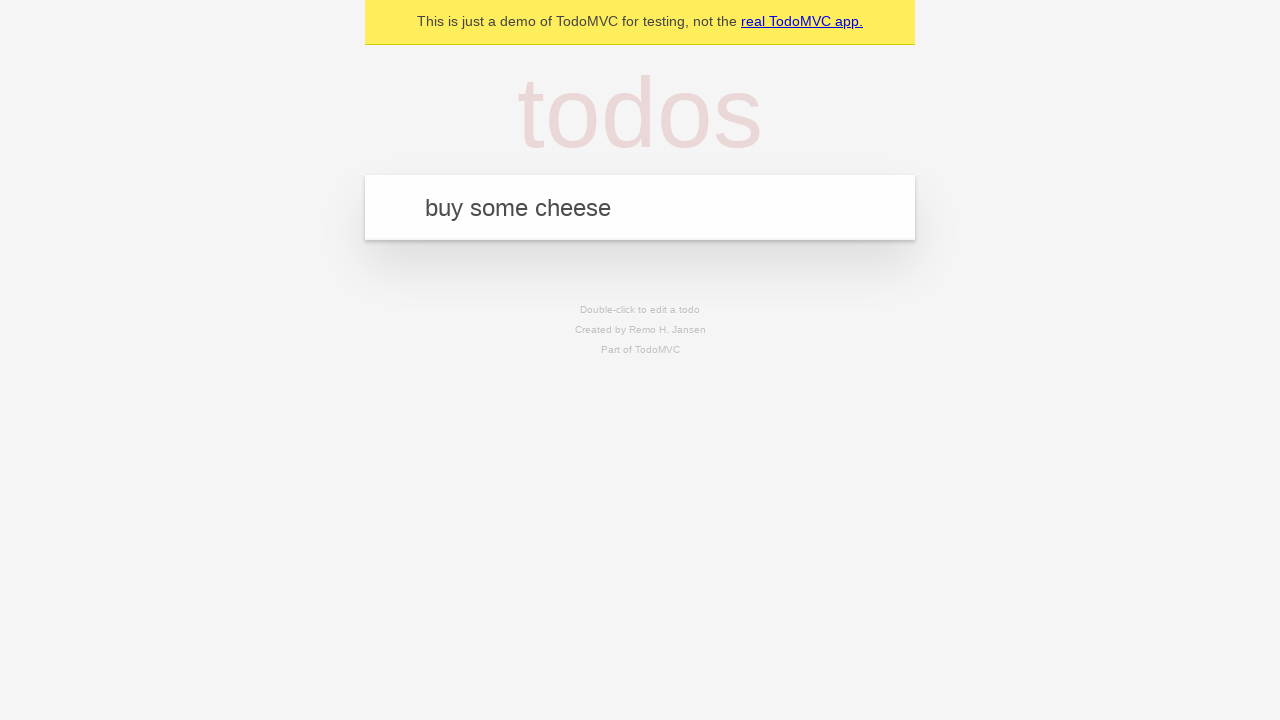

Pressed Enter to create first todo item on .new-todo
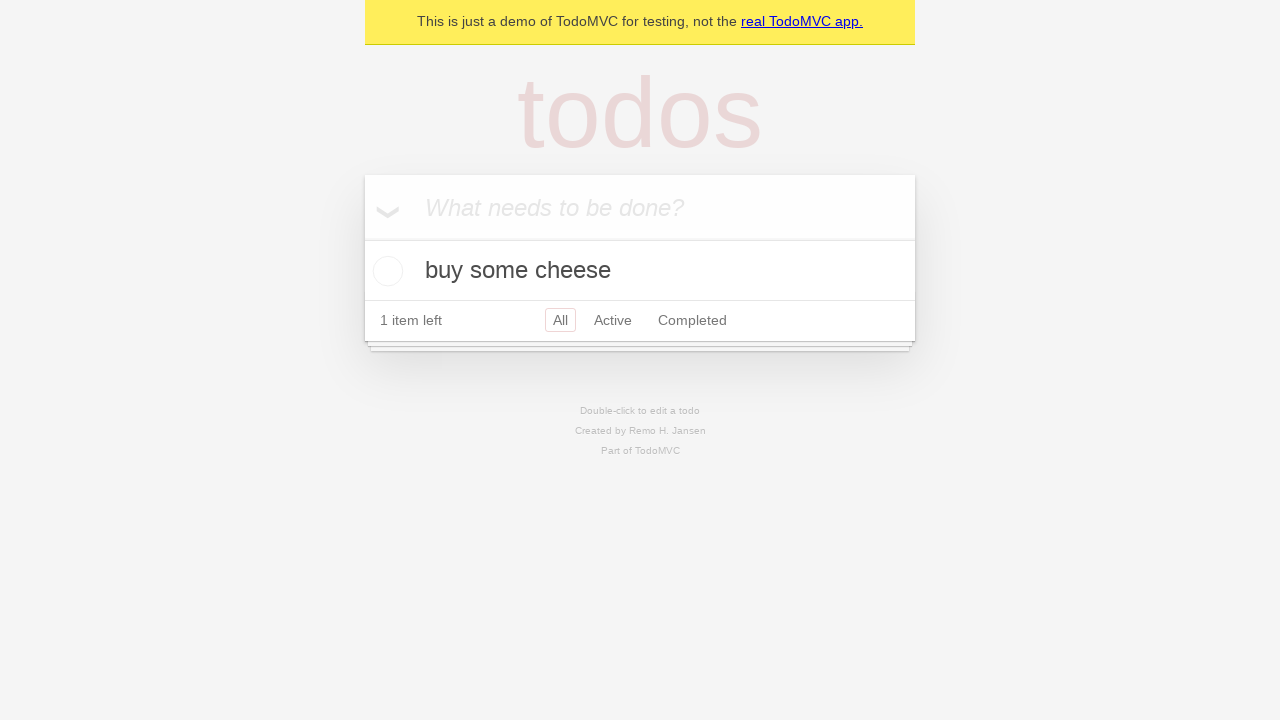

Filled new-todo input with 'feed the cat' on .new-todo
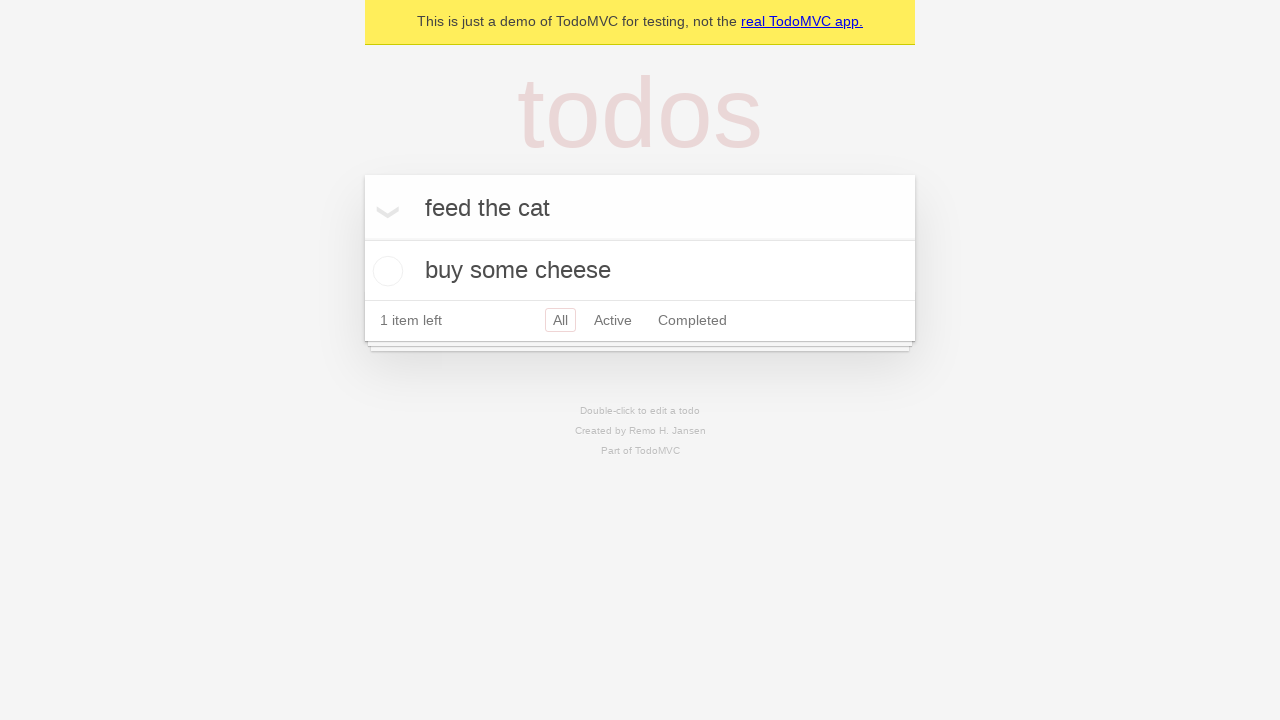

Pressed Enter to create second todo item on .new-todo
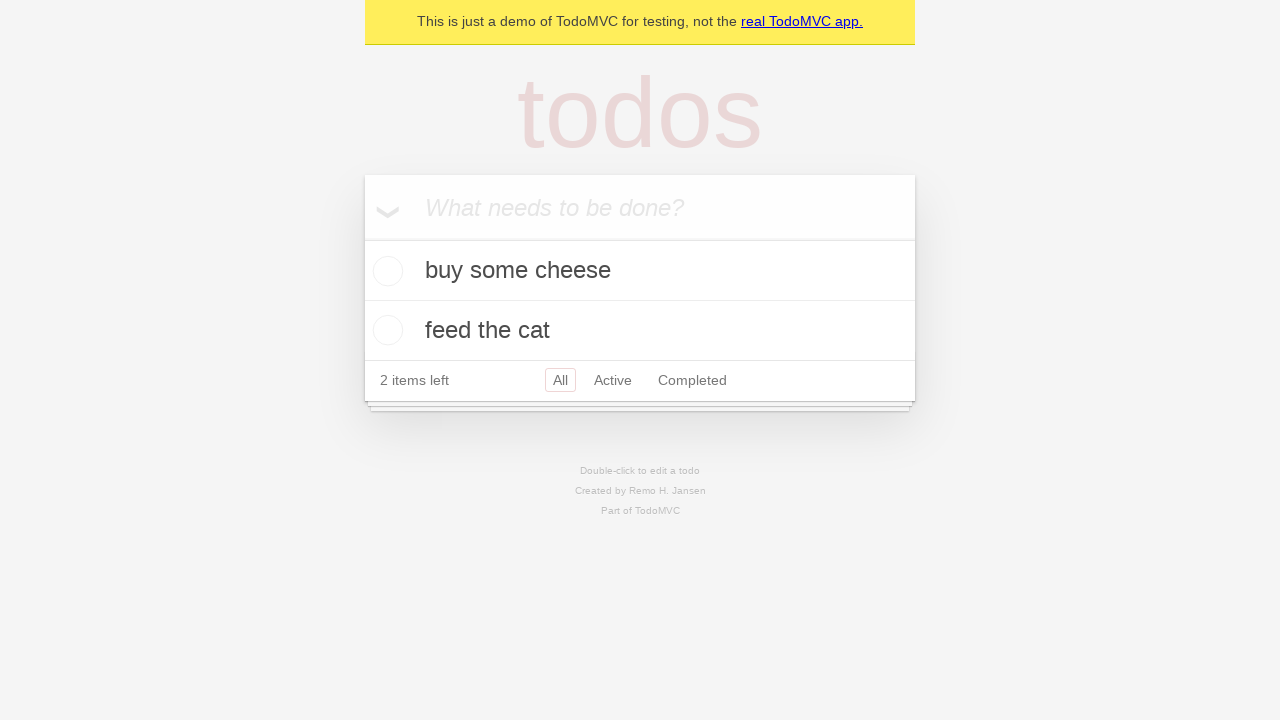

Filled new-todo input with 'book a doctors appointment' on .new-todo
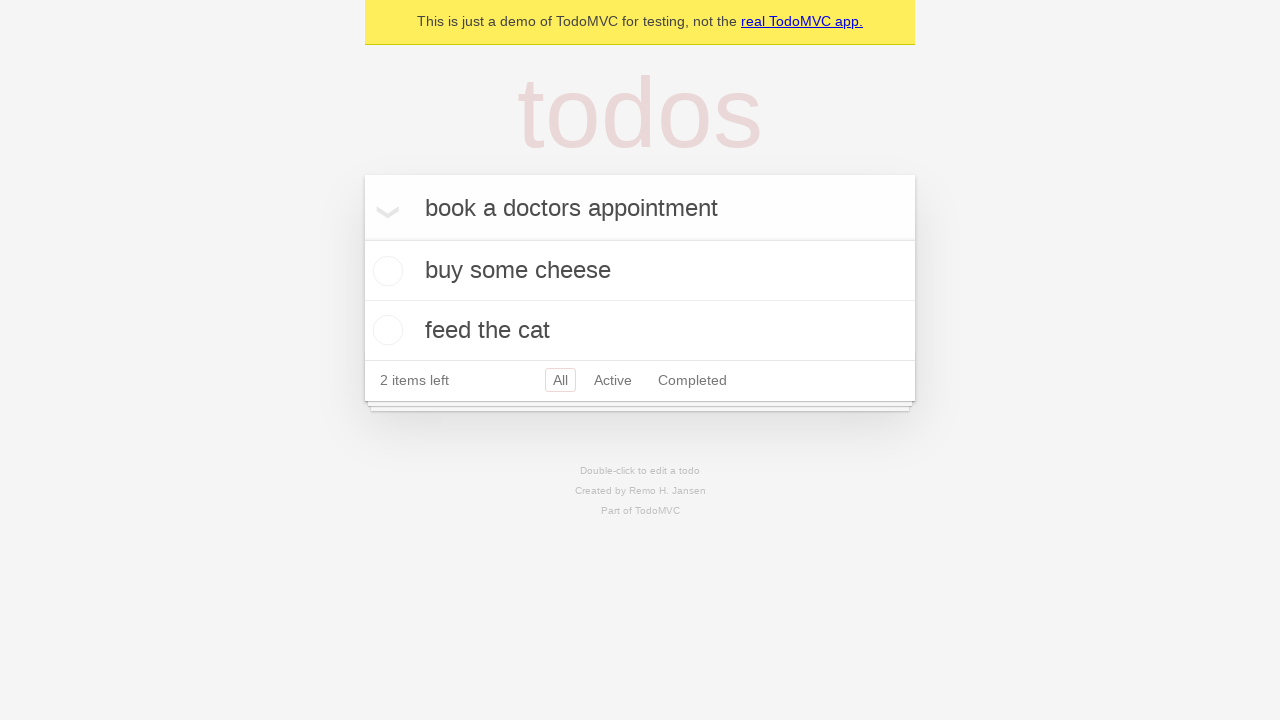

Pressed Enter to create third todo item on .new-todo
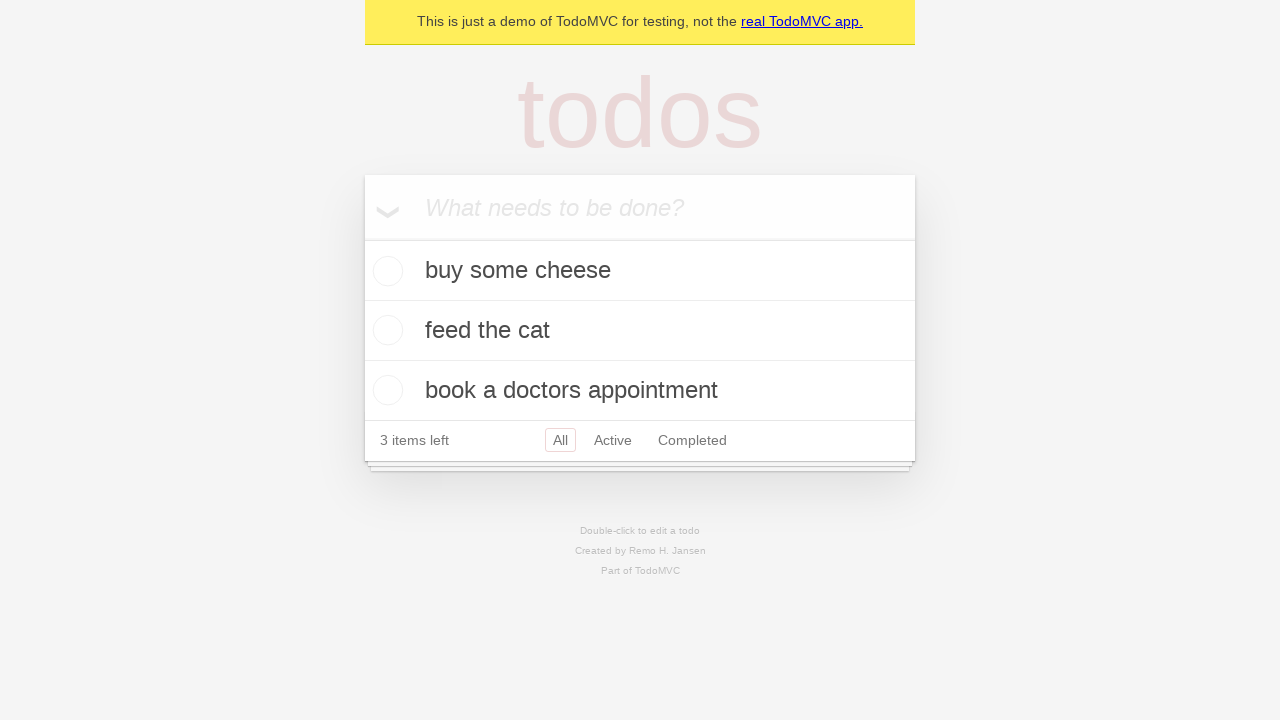

Double-clicked second todo item to enter edit mode at (640, 331) on .todo-list li >> nth=1
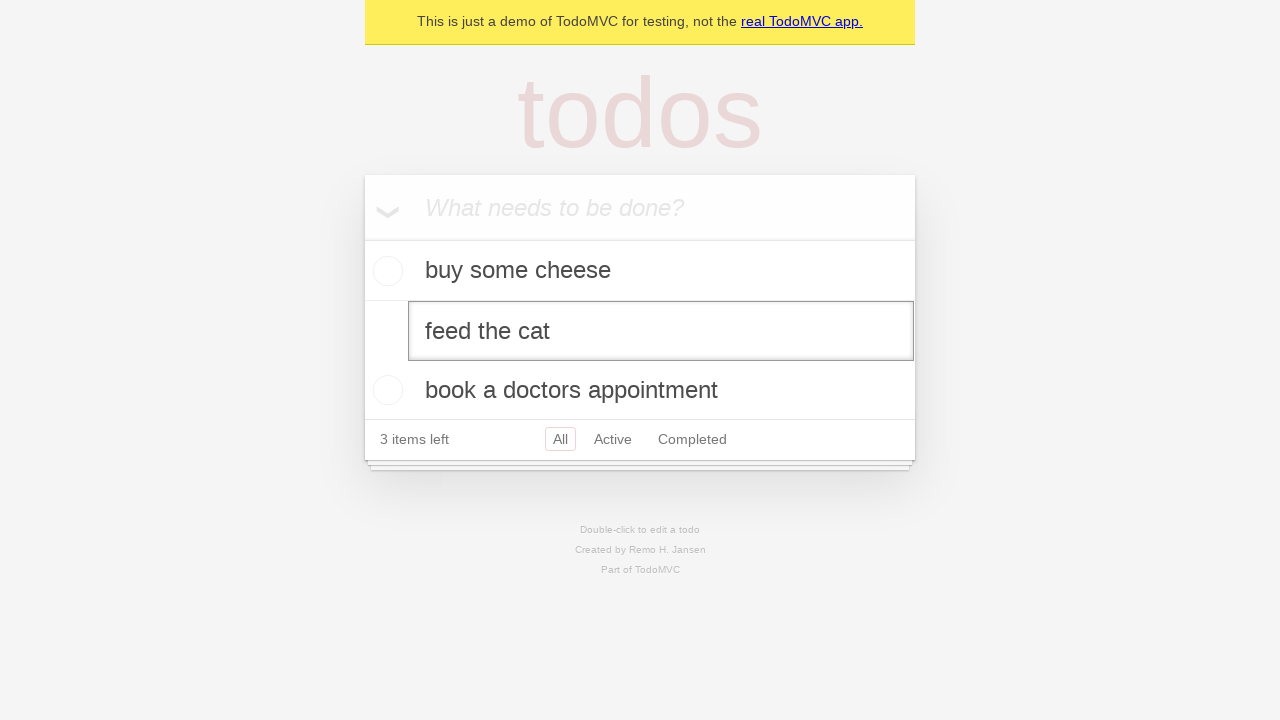

Filled edit input with 'buy some sausages' on .todo-list li >> nth=1 >> .edit
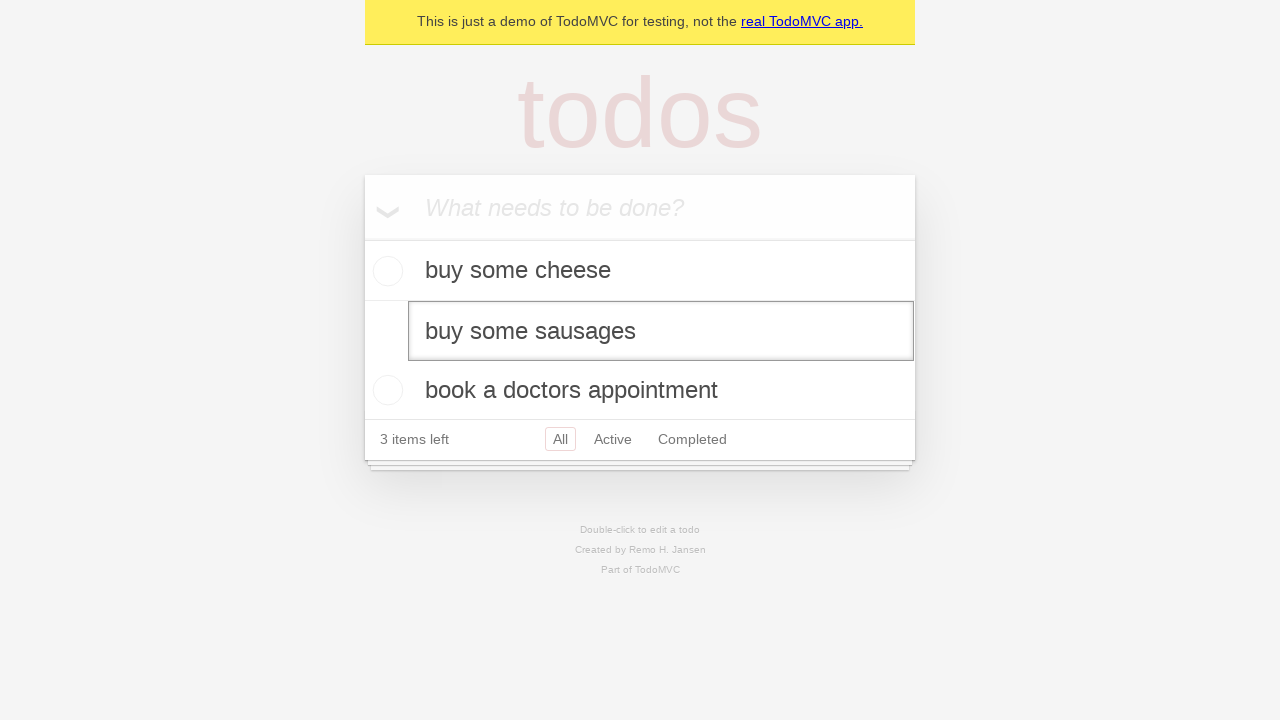

Dispatched blur event to save edit changes
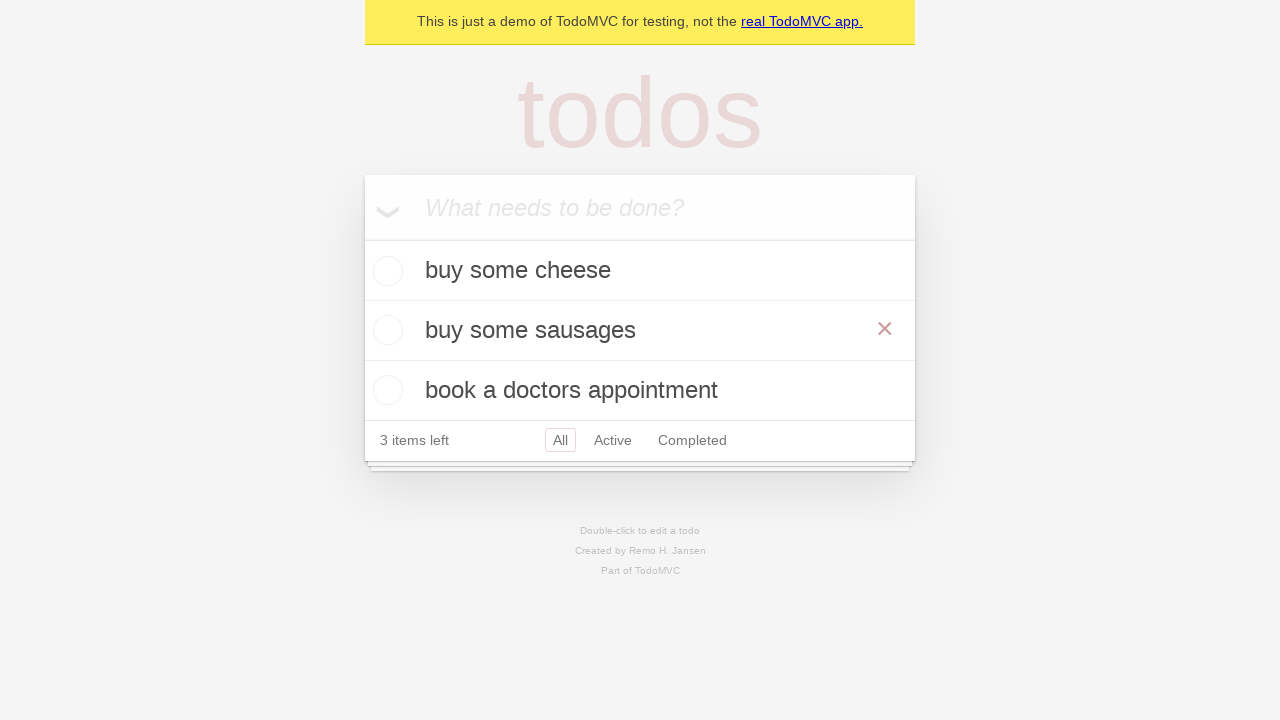

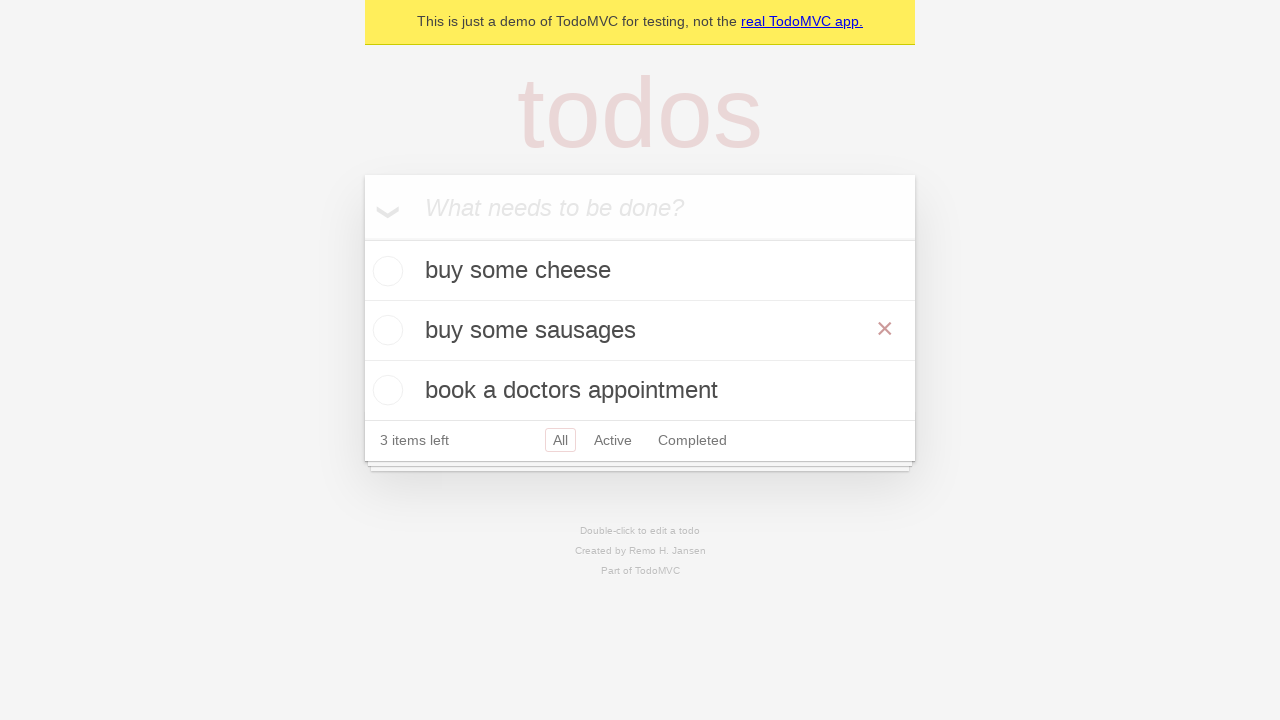